Tests dropdown interaction by clicking a dropdown button and then clicking on a link within it that appears after a delay

Starting URL: https://omayo.blogspot.com/

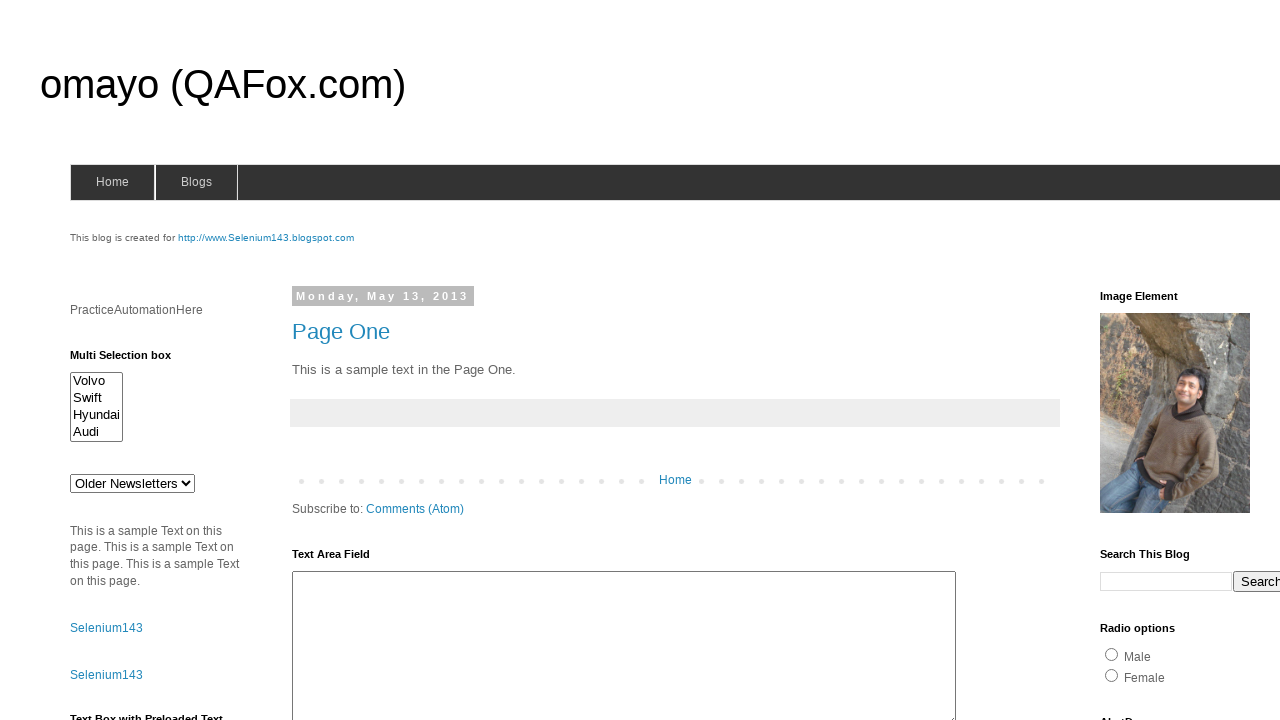

Clicked dropdown button to reveal options at (1227, 360) on .dropbtn
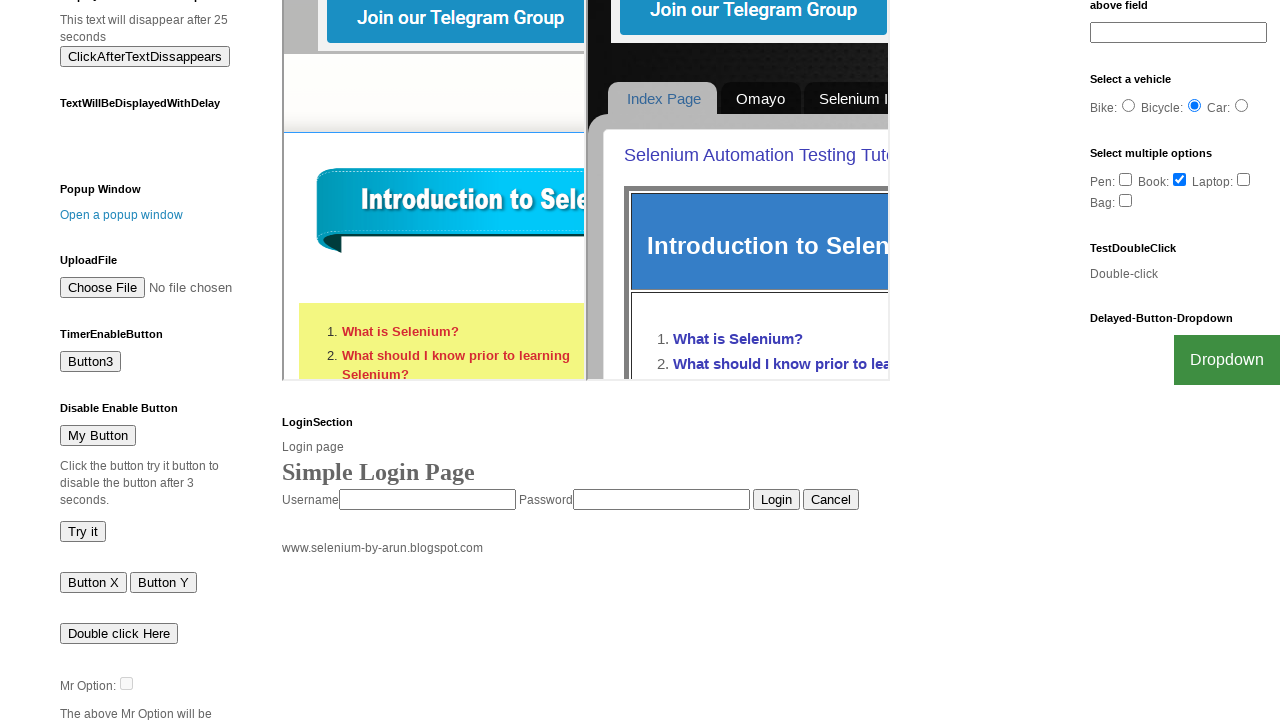

Clicked Flipkart link that appeared in dropdown after delay at (1200, 700) on text=Flipkart
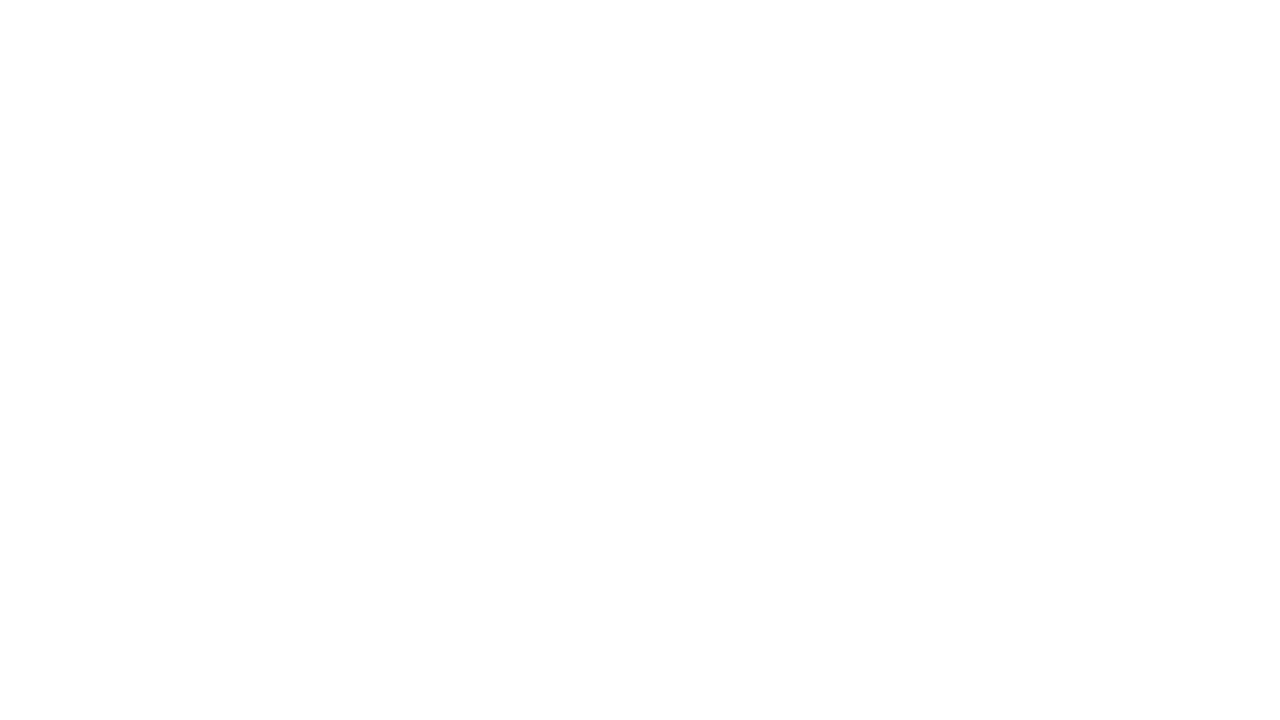

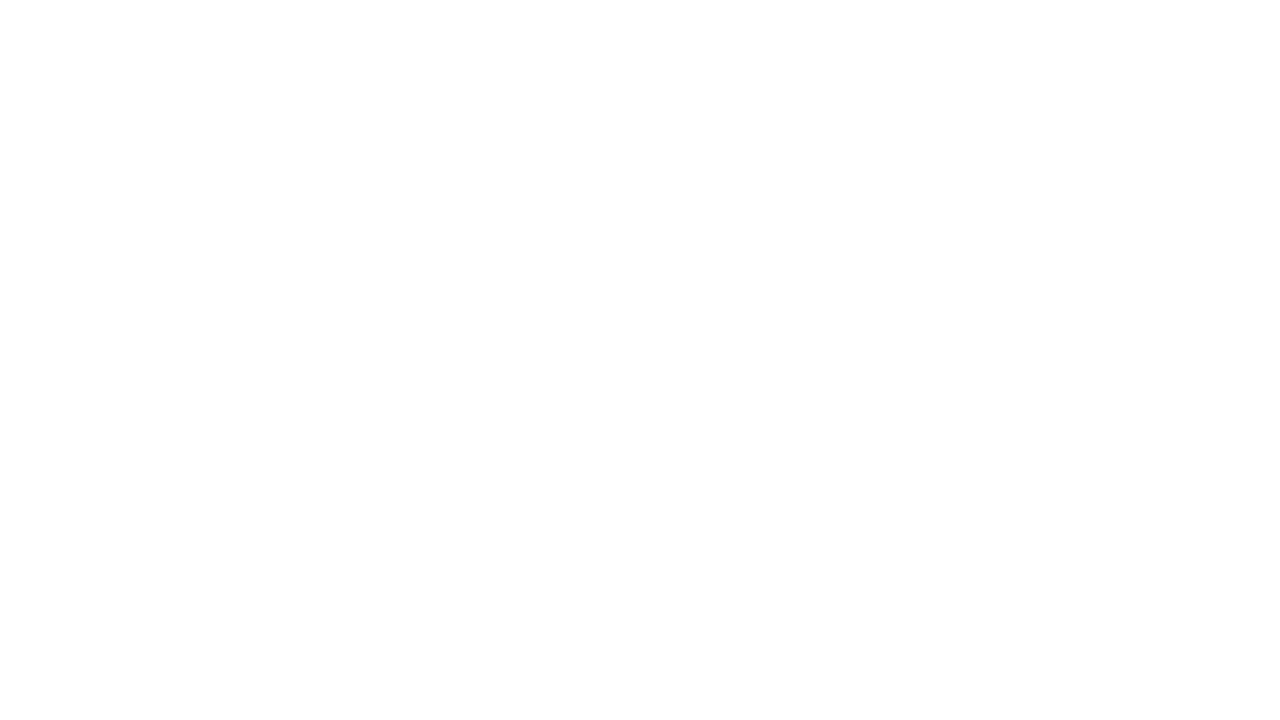